Tests navigation menu interaction by hovering over the Clients menu item and clicking on the IT submenu option

Starting URL: https://www.actitime.com/

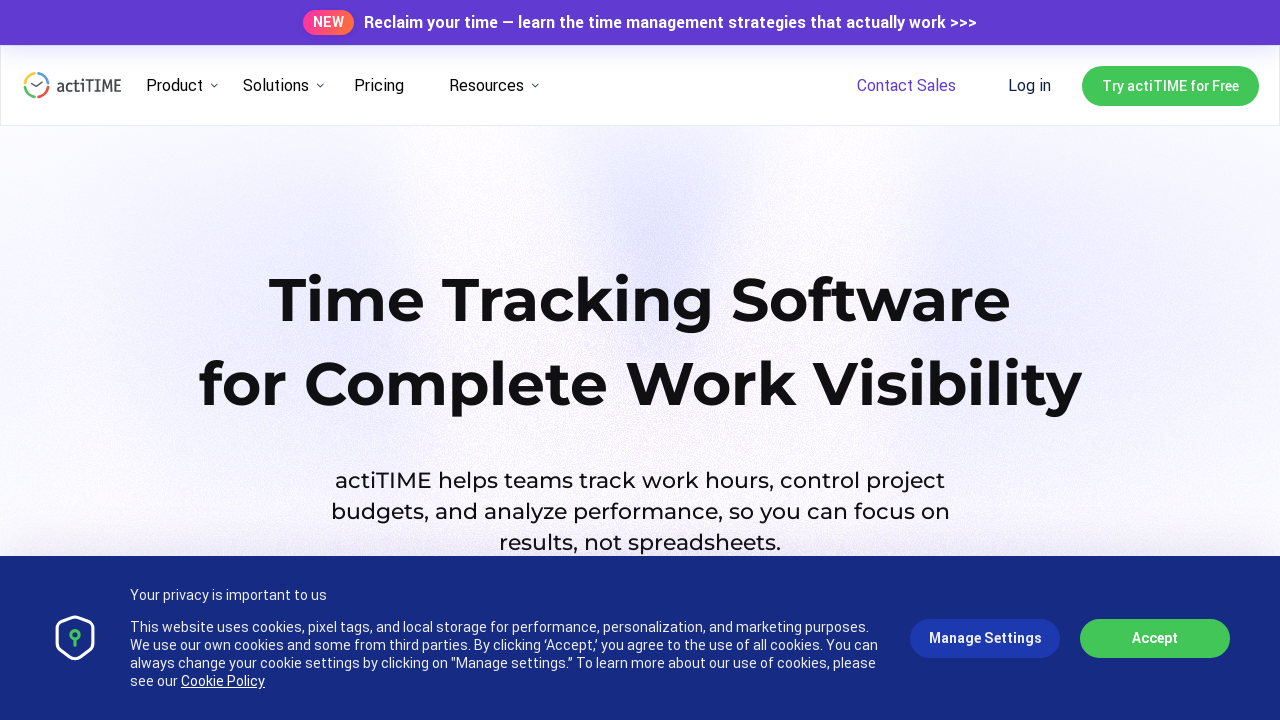

Hovered over Clients menu item to reveal submenu at (243, 361) on a:text('Clients')
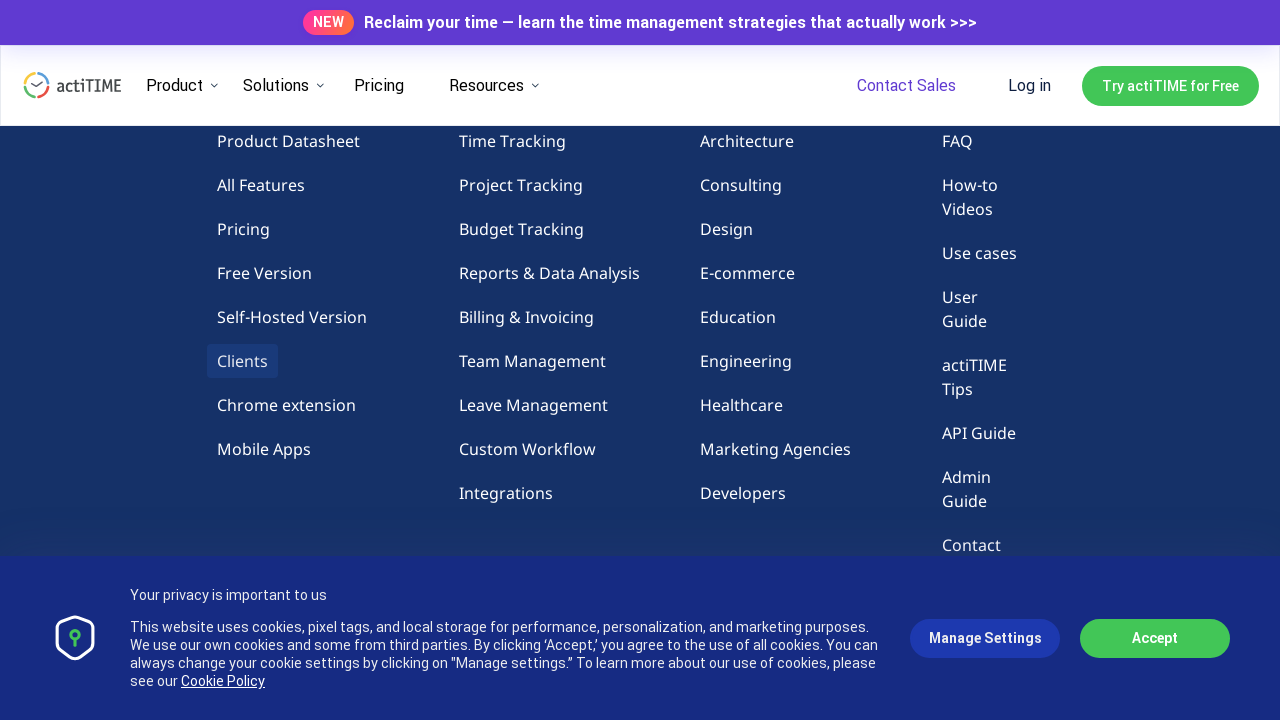

Clicked on IT submenu option at (1170, 86) on a:text('IT')
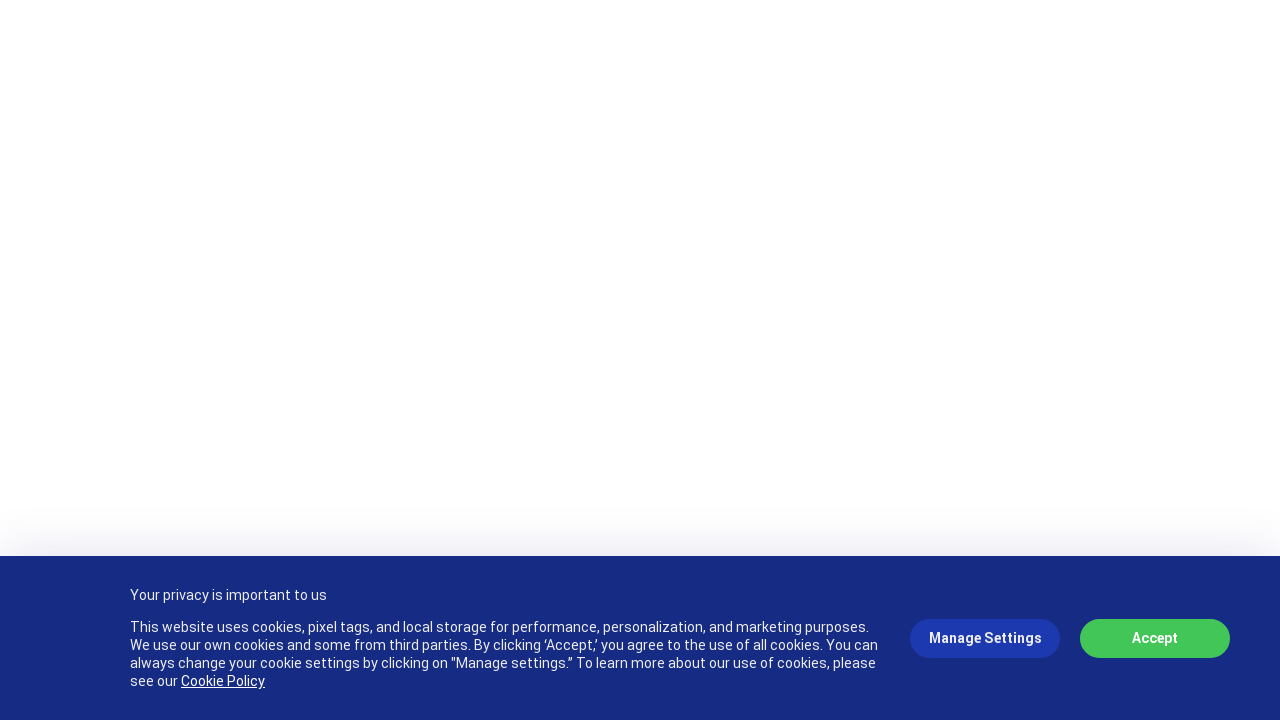

Page loaded and network became idle
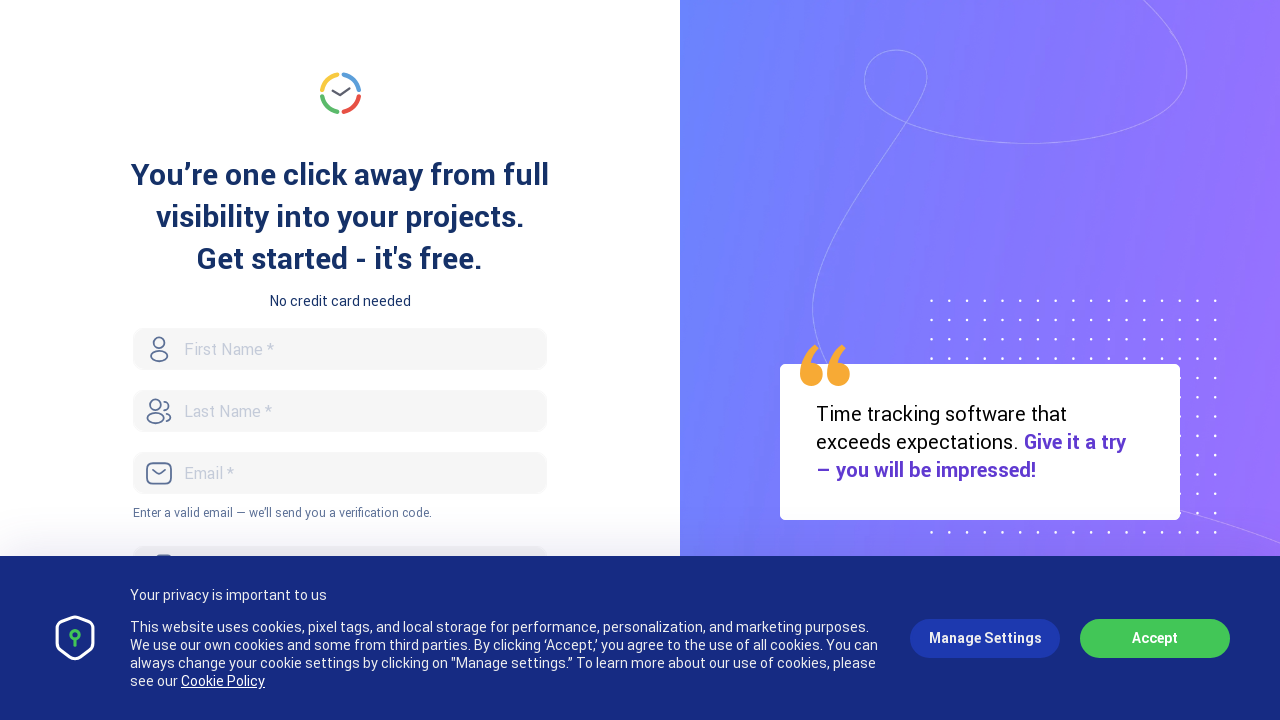

Verified current URL: https://www.actitime.com/free-online-trial
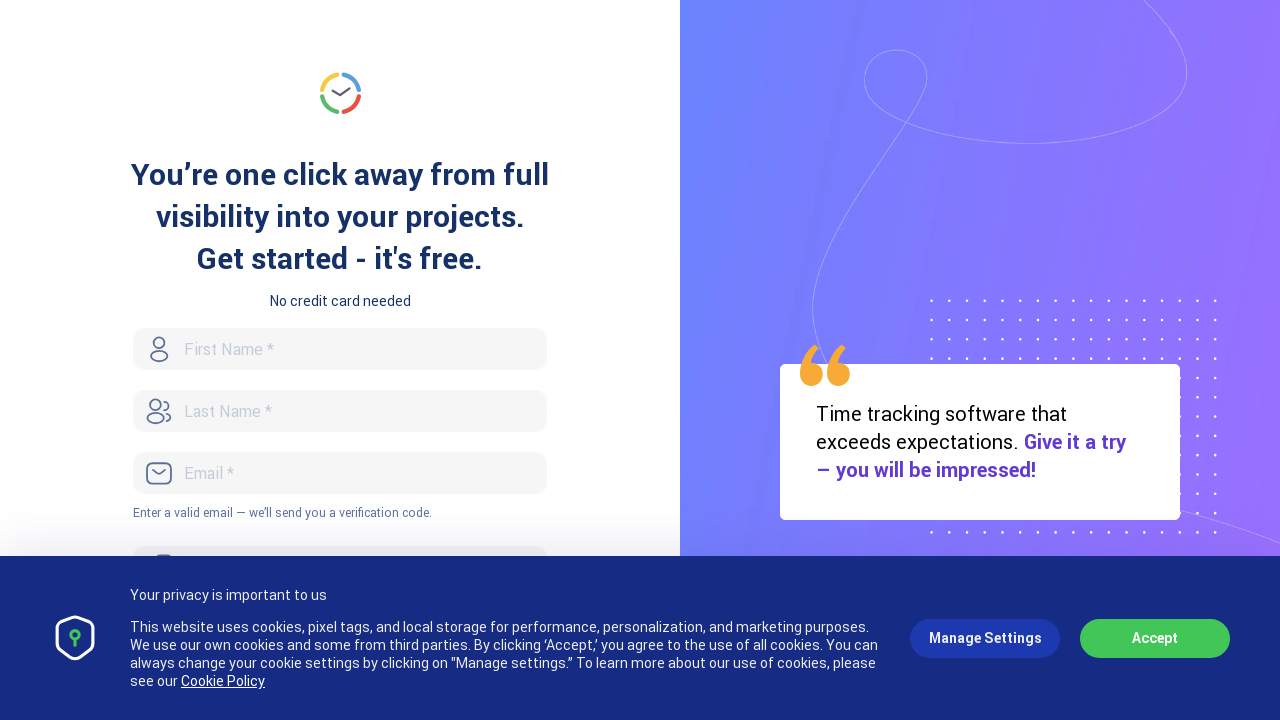

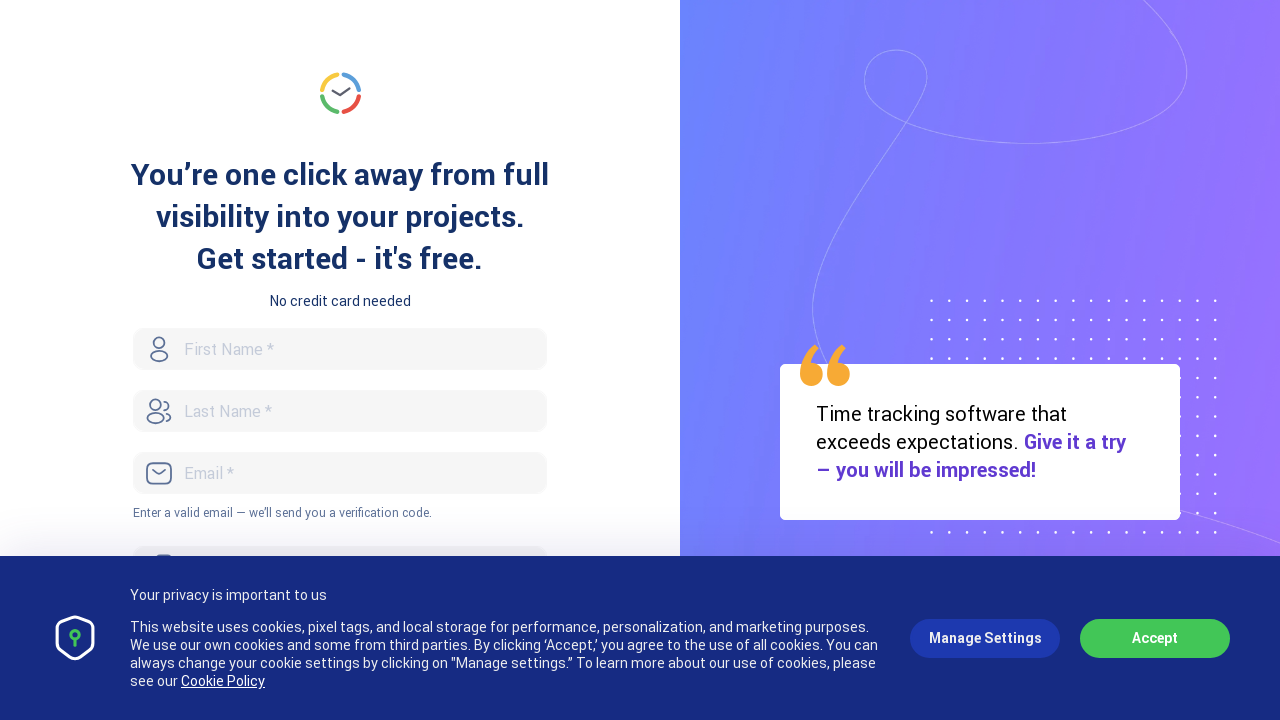